Navigates to an automation practice page and interacts with a table to verify its structure by counting rows and columns

Starting URL: https://rahulshettyacademy.com/AutomationPractice/

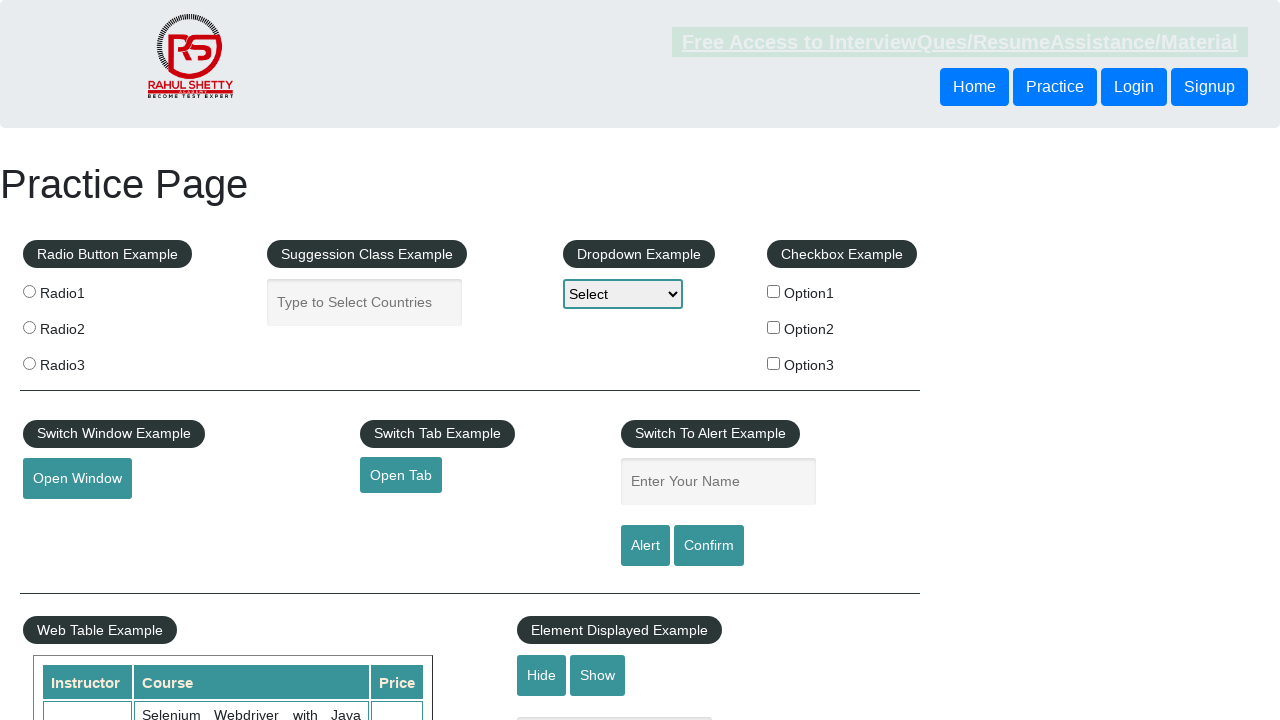

Waited for table#product tbody to load
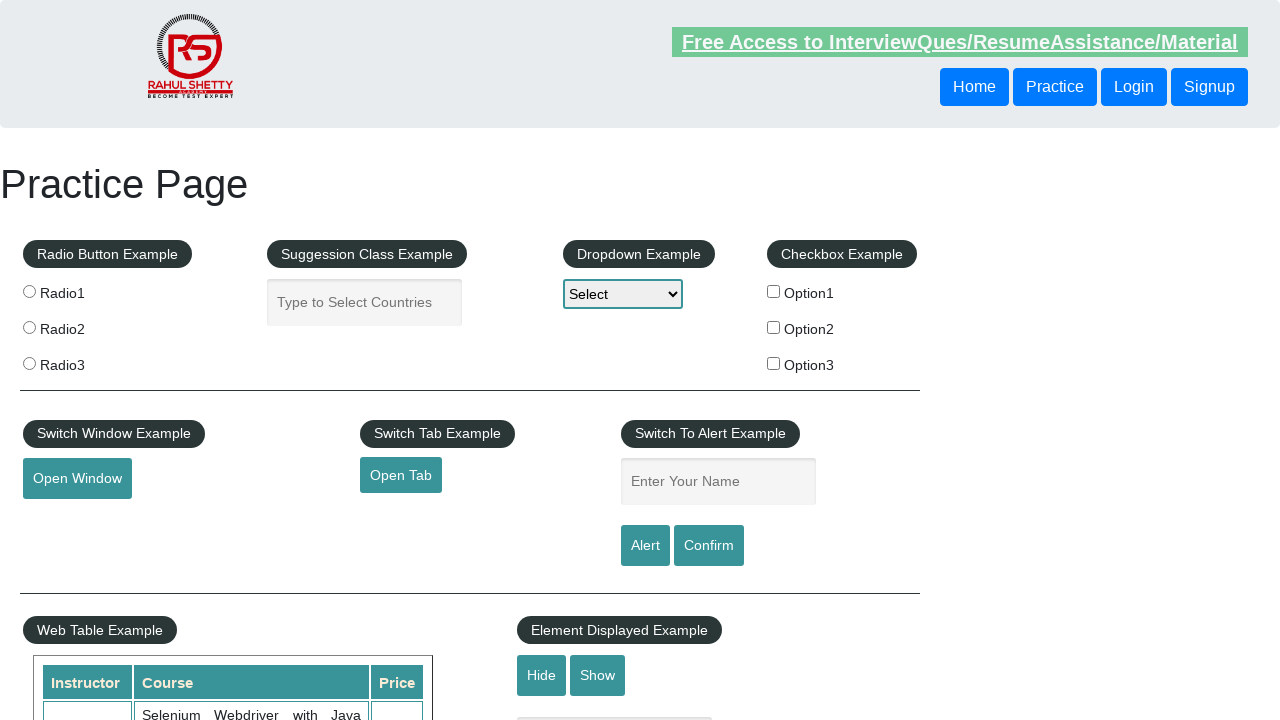

Verified table rows are present in table-display
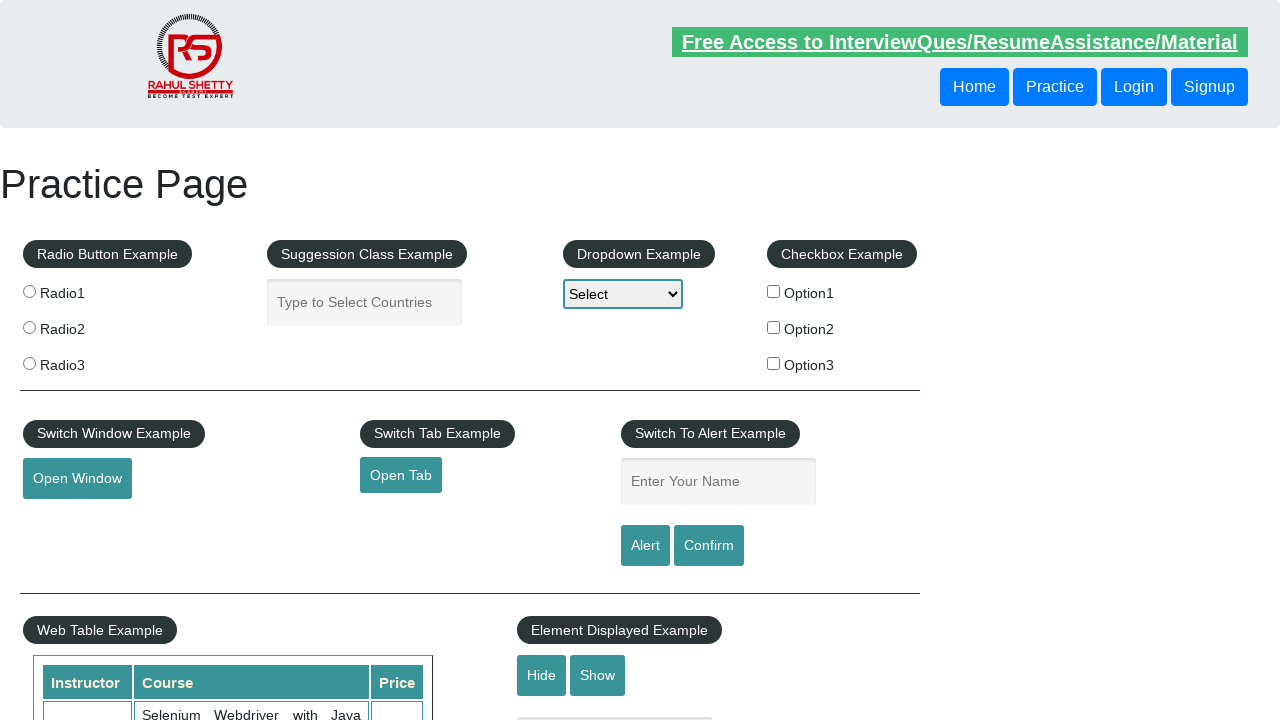

Verified table header columns are present
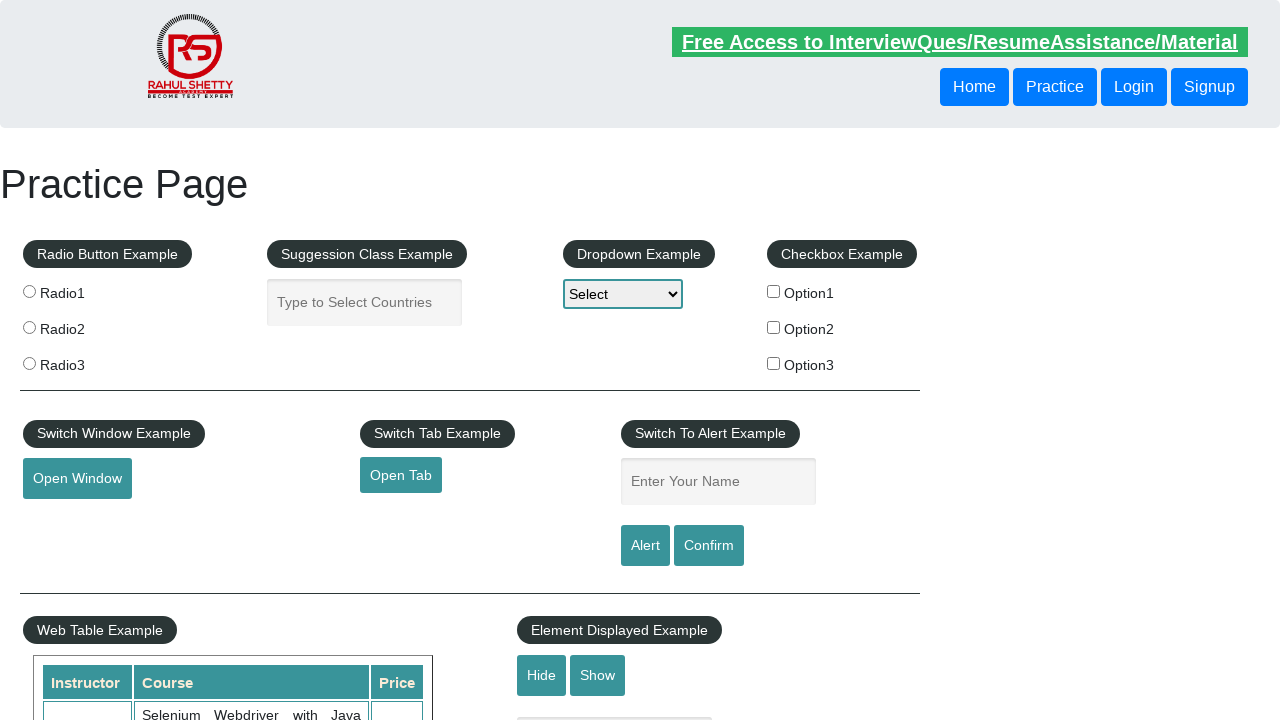

Verified row 3 table data cells are accessible
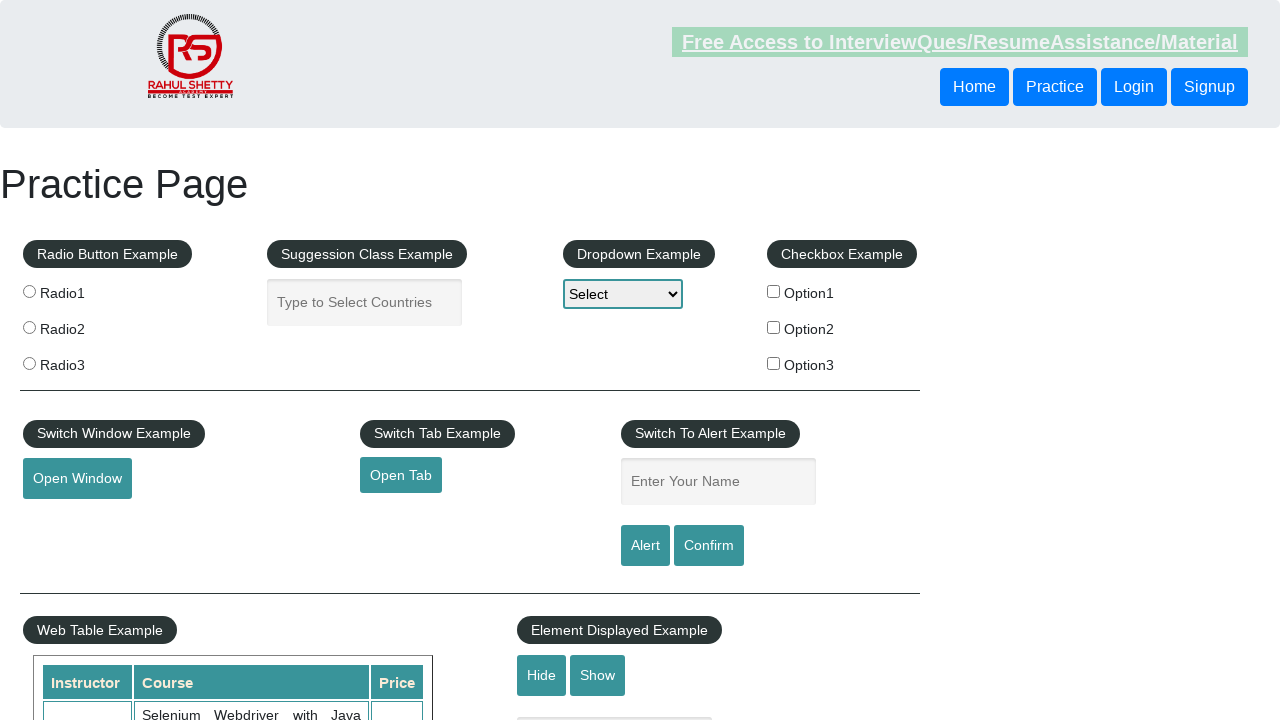

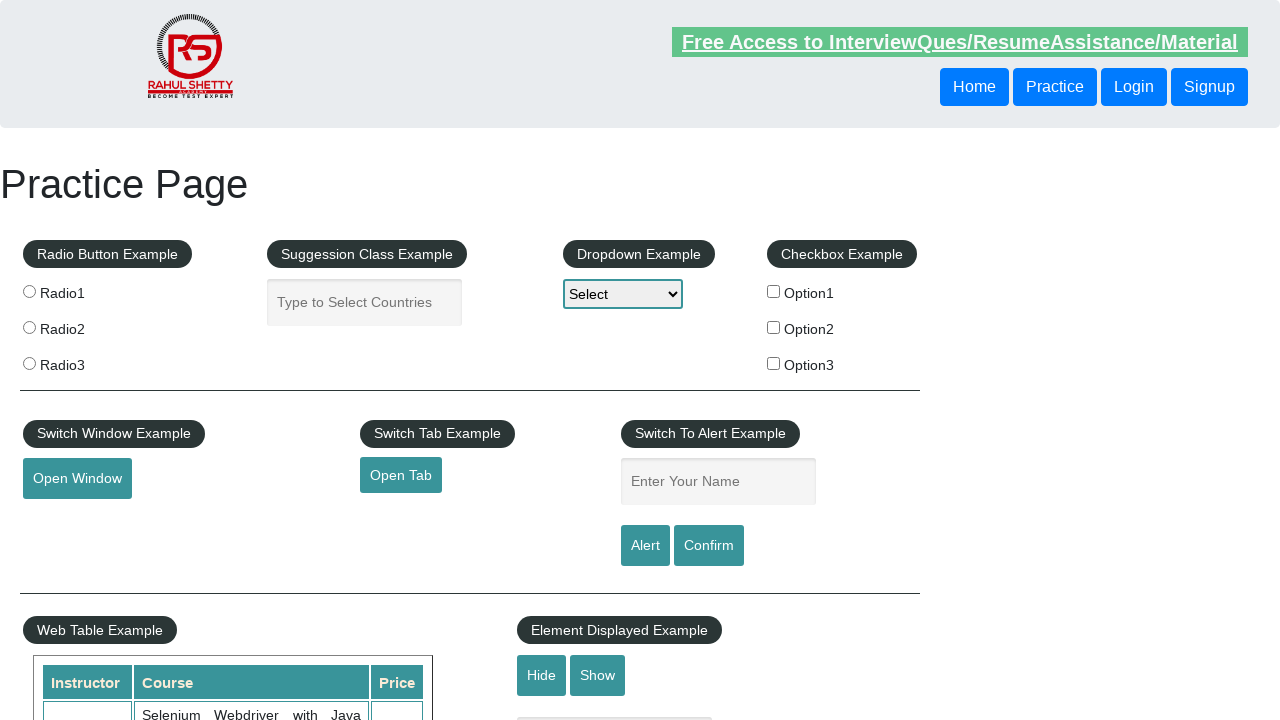